Navigates to a GitHub Pages site and verifies that the h1 heading contains the expected text "Kuhinjski DEKOR"

Starting URL: https://snezana94.github.io/my-first-site/

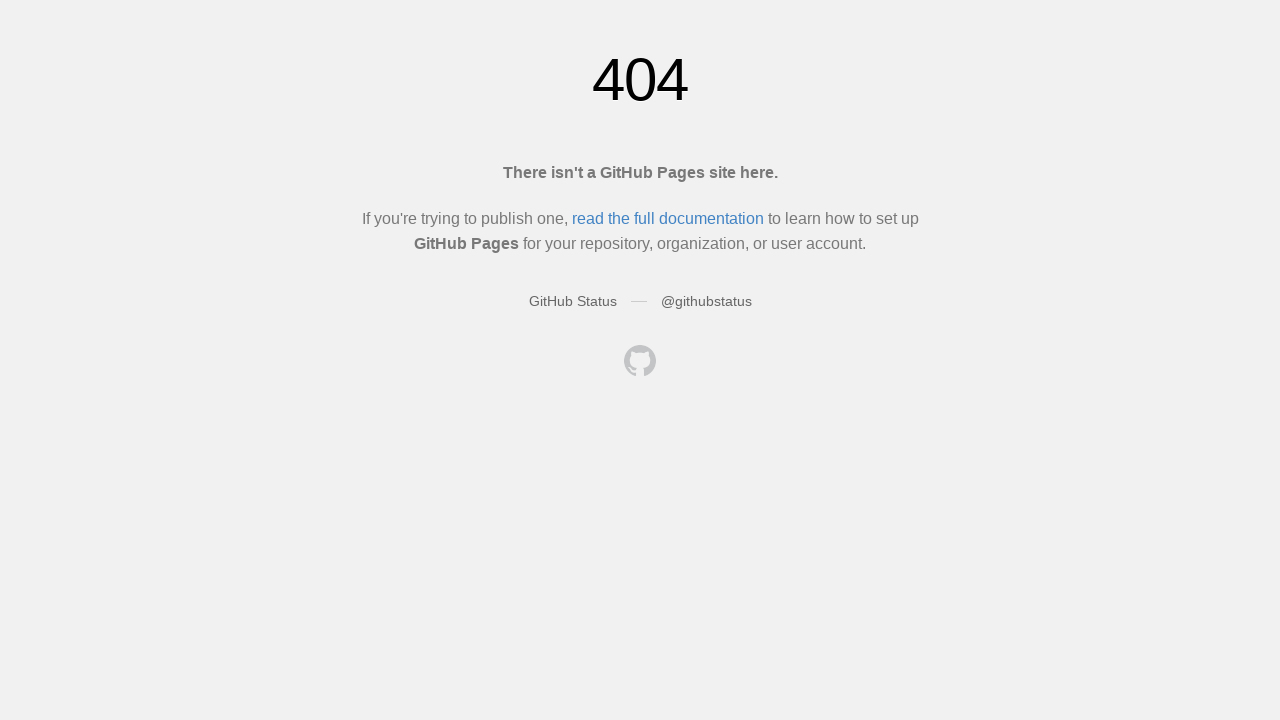

Filled new todo input with 'buy some cheese'
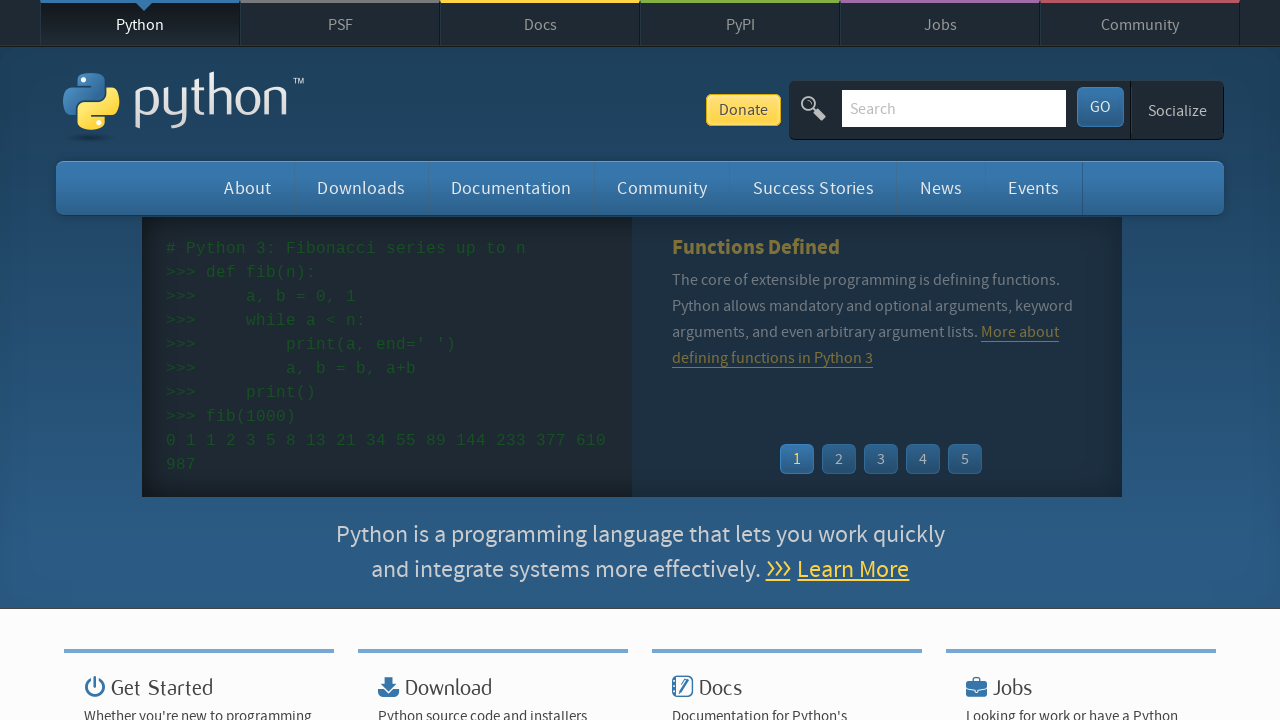

Pressed Enter to create first todo
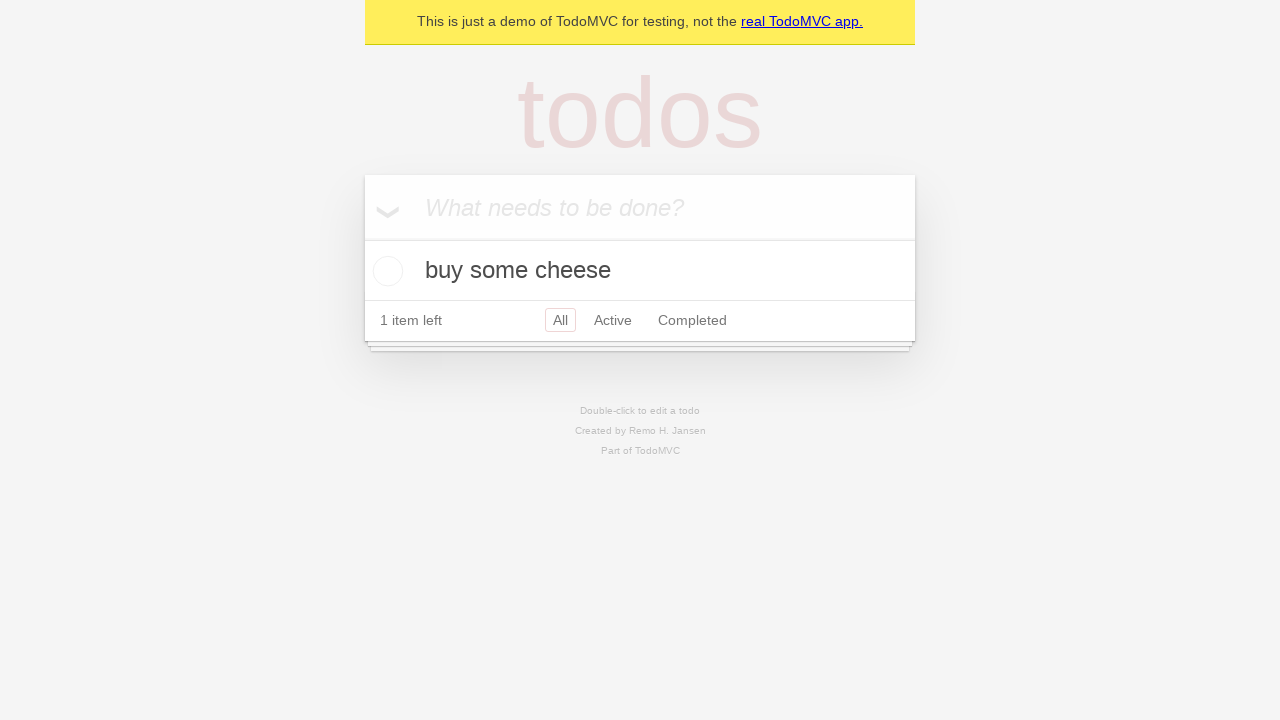

Filled new todo input with 'feed the cat'
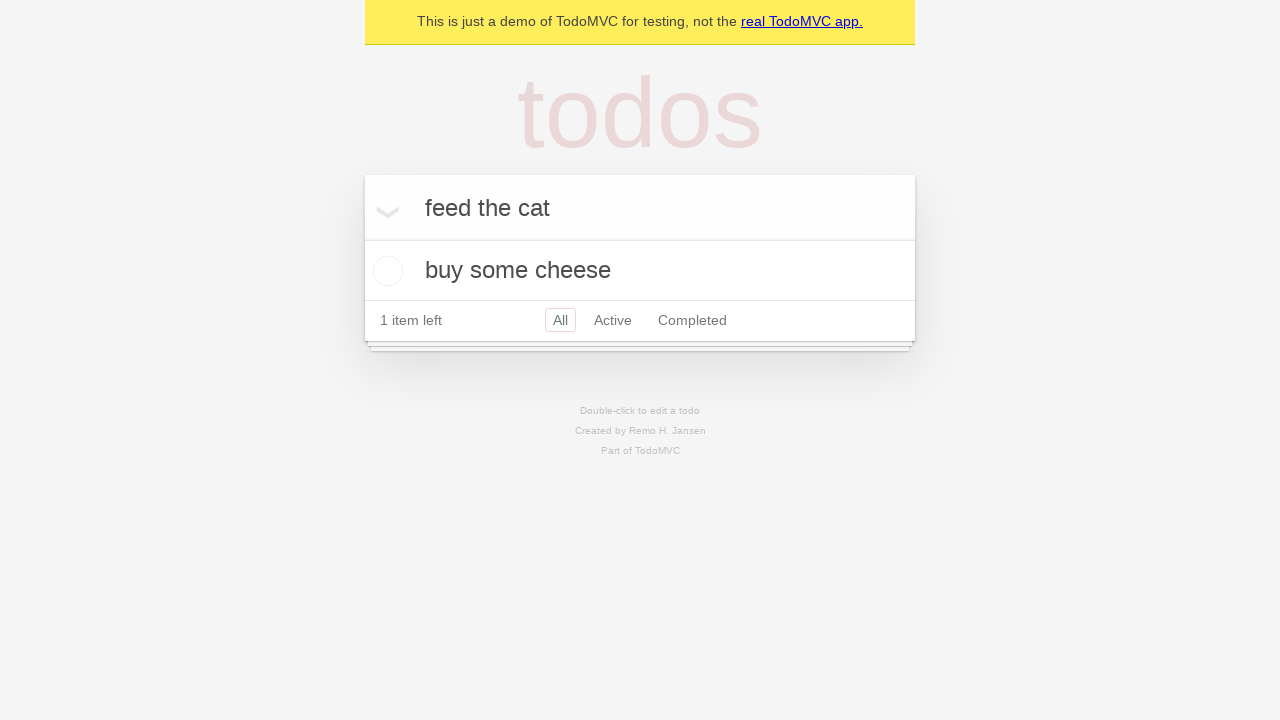

Pressed Enter to create second todo
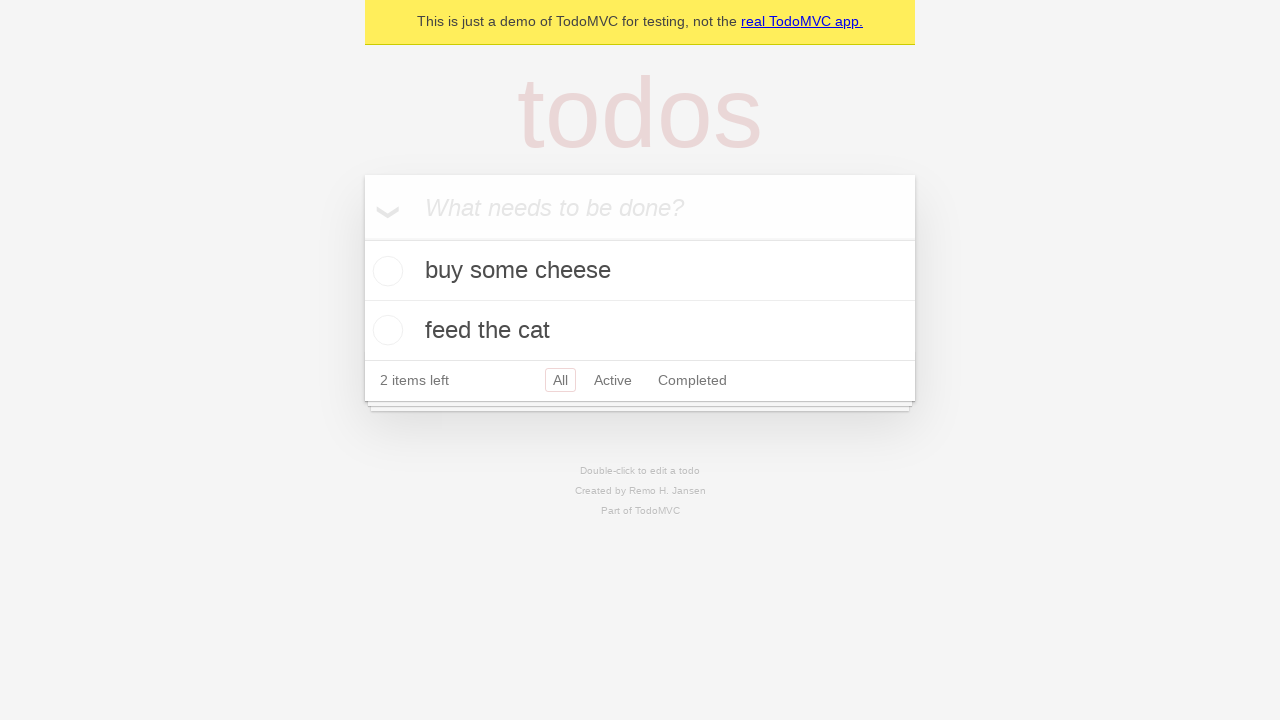

Filled new todo input with 'book a doctors appointment'
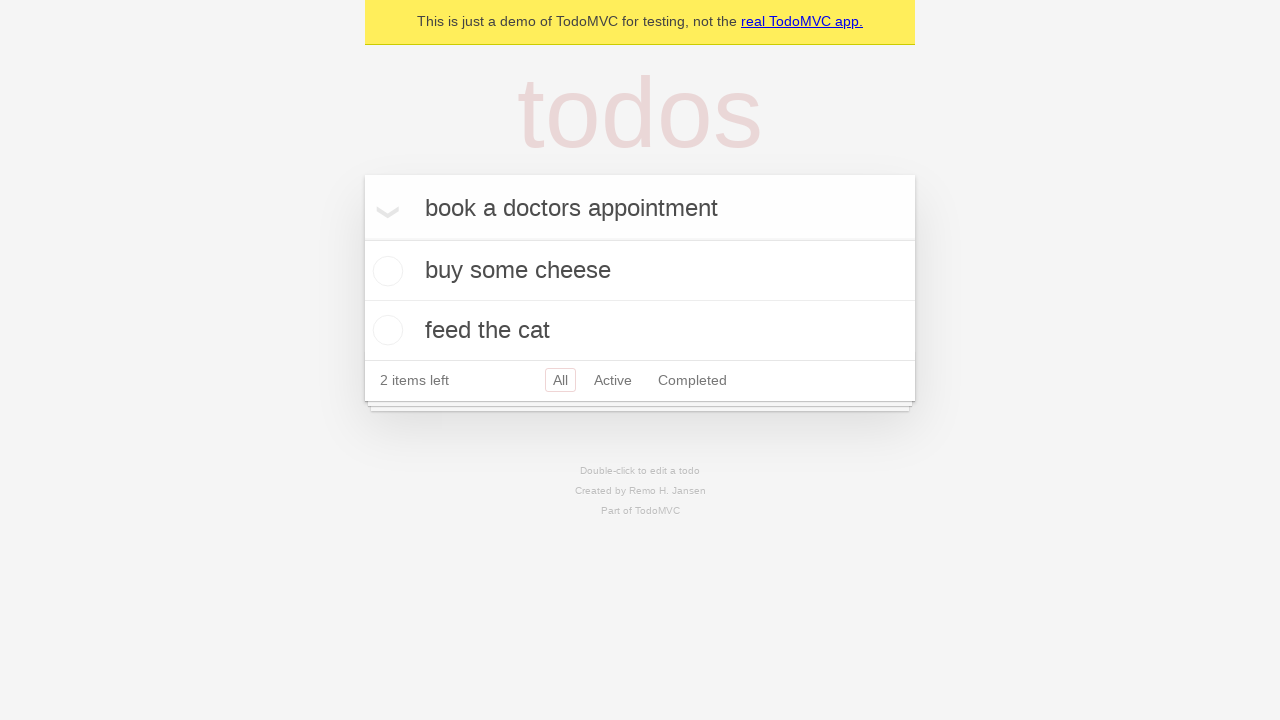

Pressed Enter to create third todo
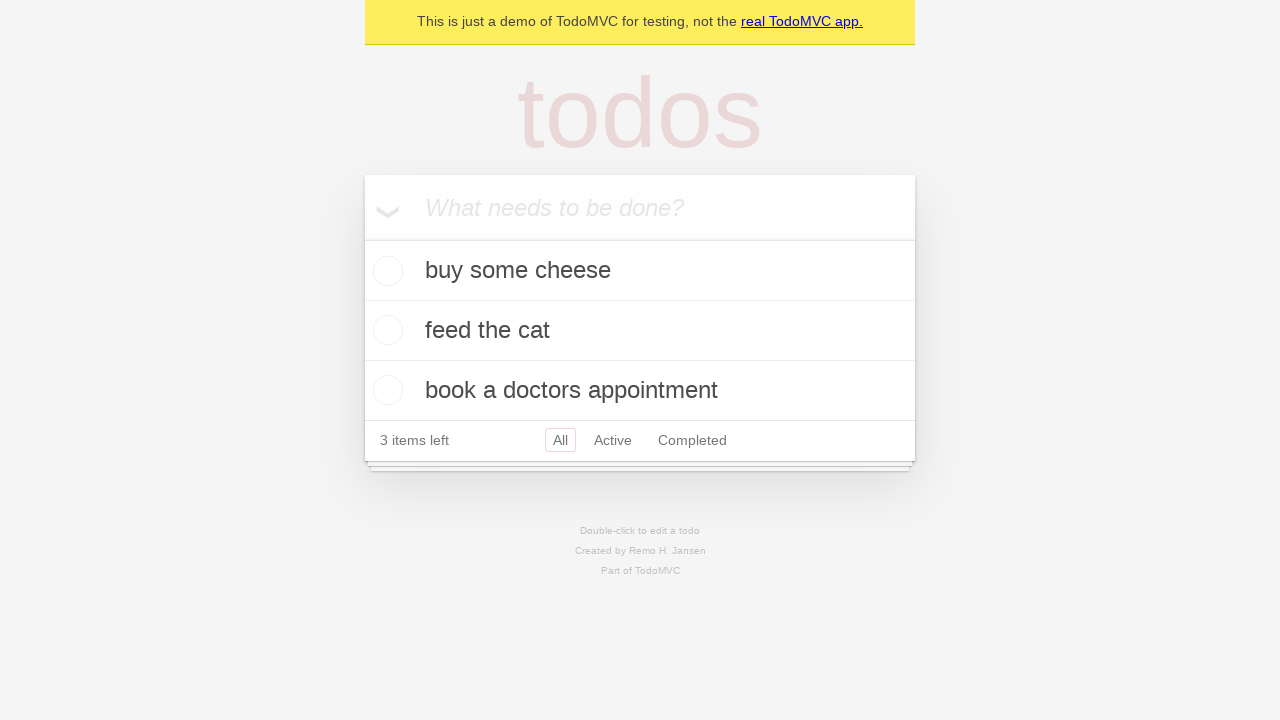

Waited for all three todos to be created
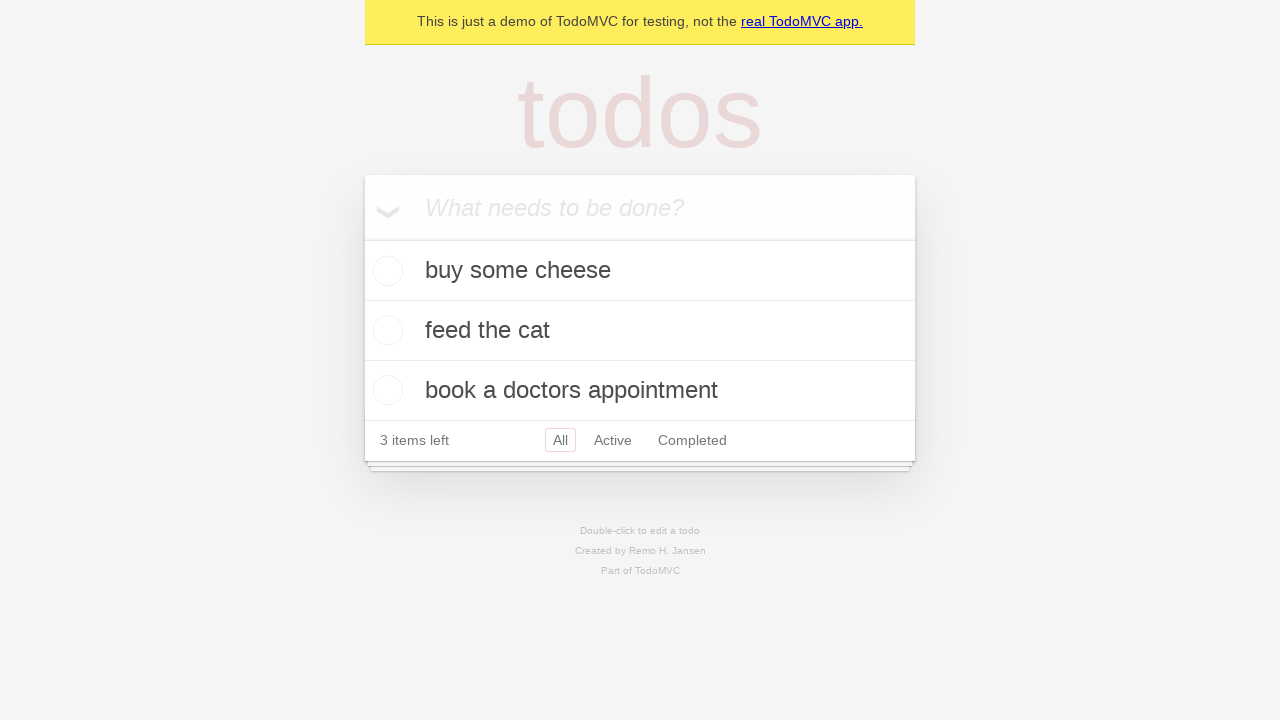

Double-clicked second todo item to enter edit mode
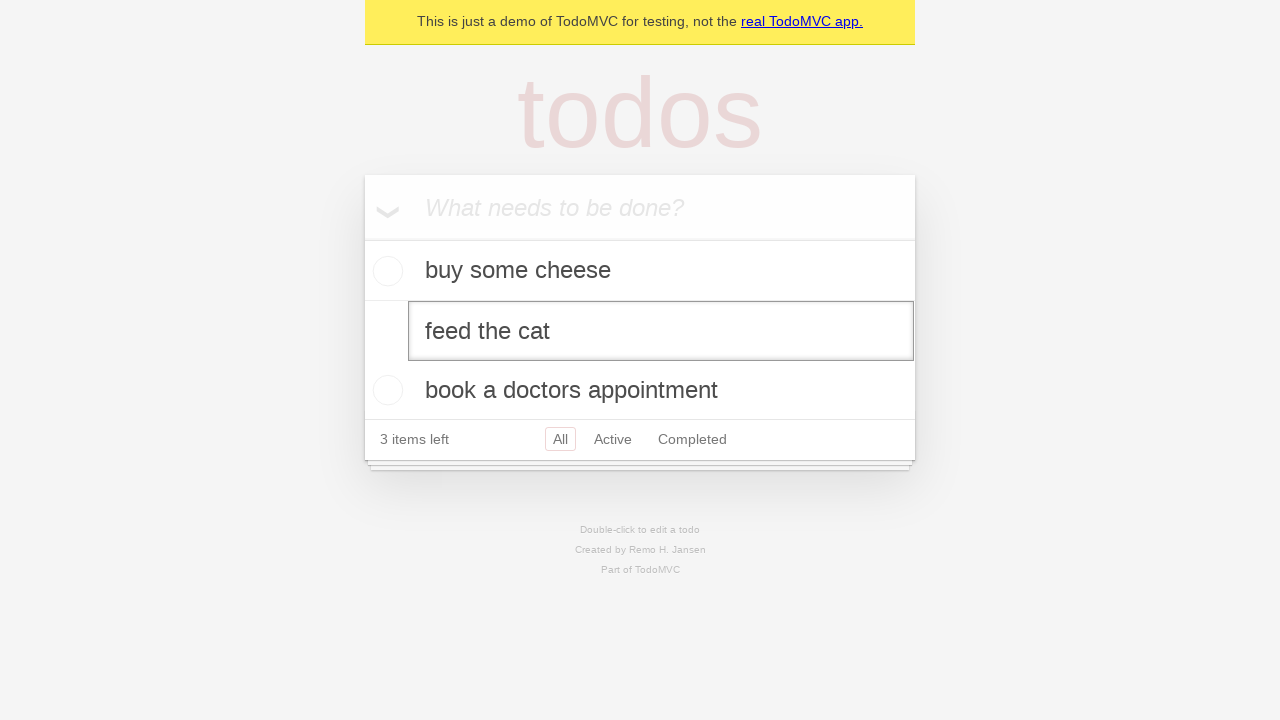

Changed second todo text to 'buy some sausages'
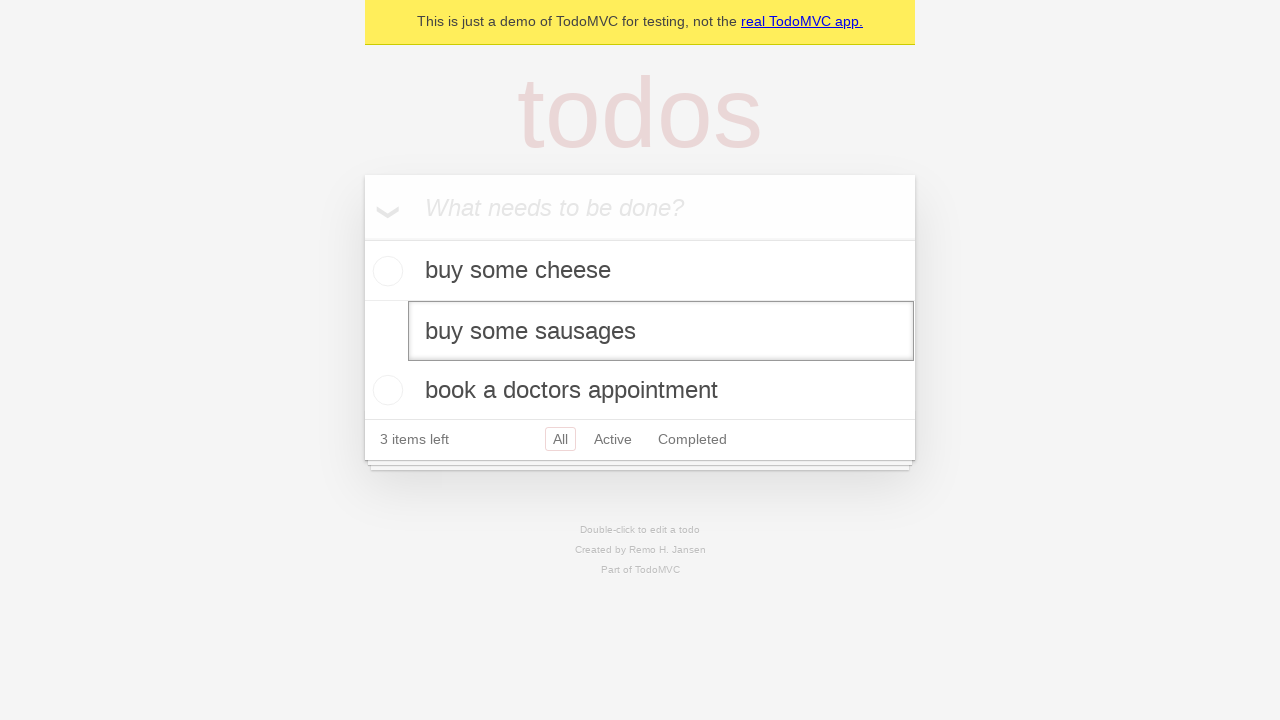

Dispatched blur event to save edits on the second todo
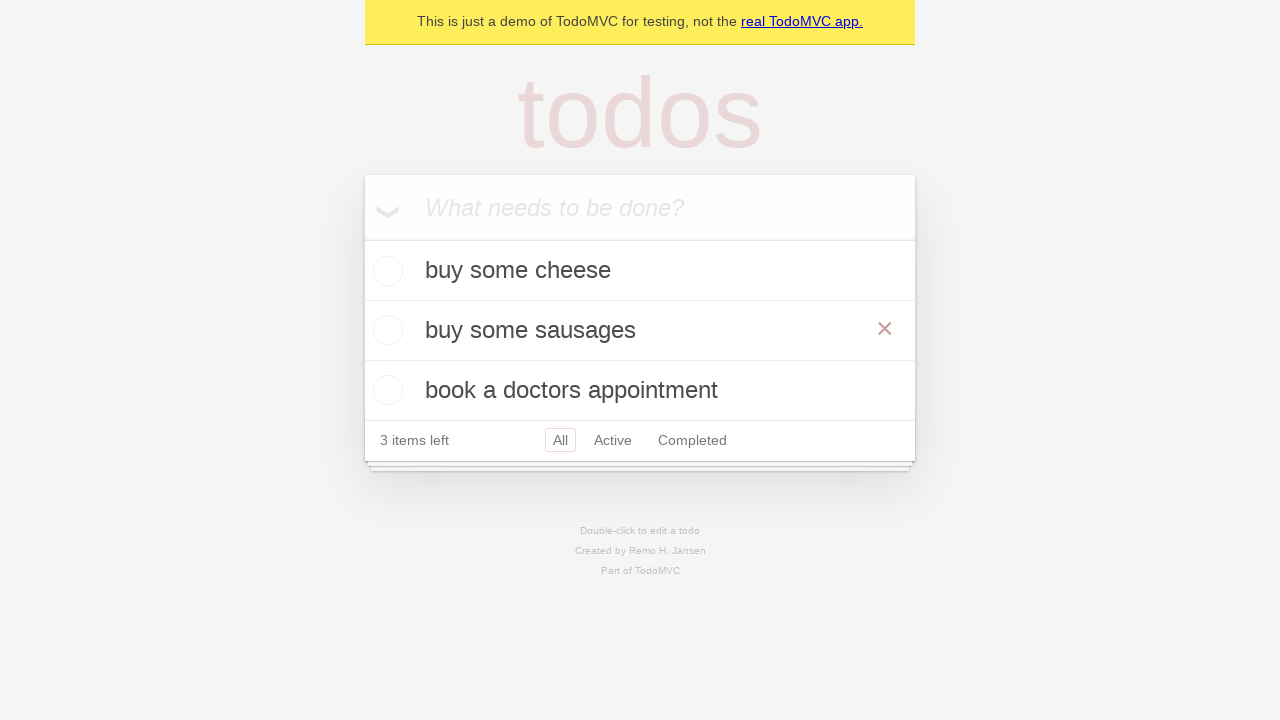

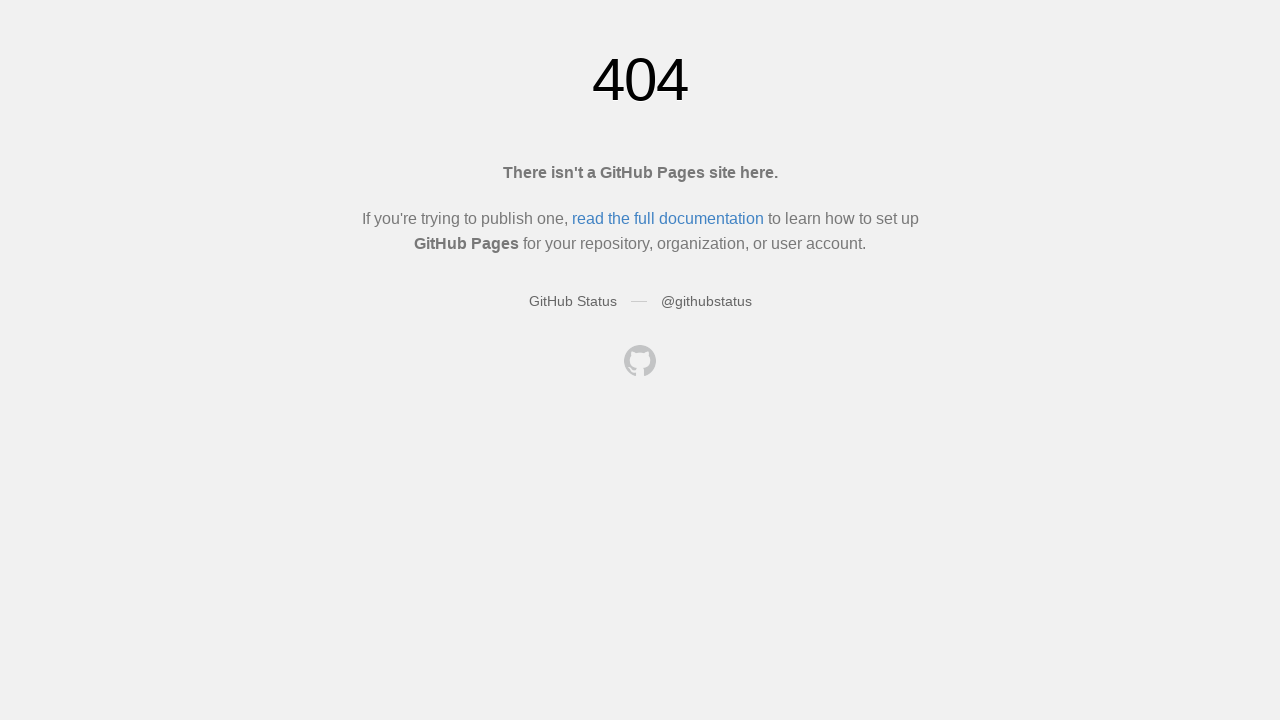